Tests navigation by clicking the "Get started" link and verifying the URL changes to the intro page

Starting URL: https://playwright.dev/

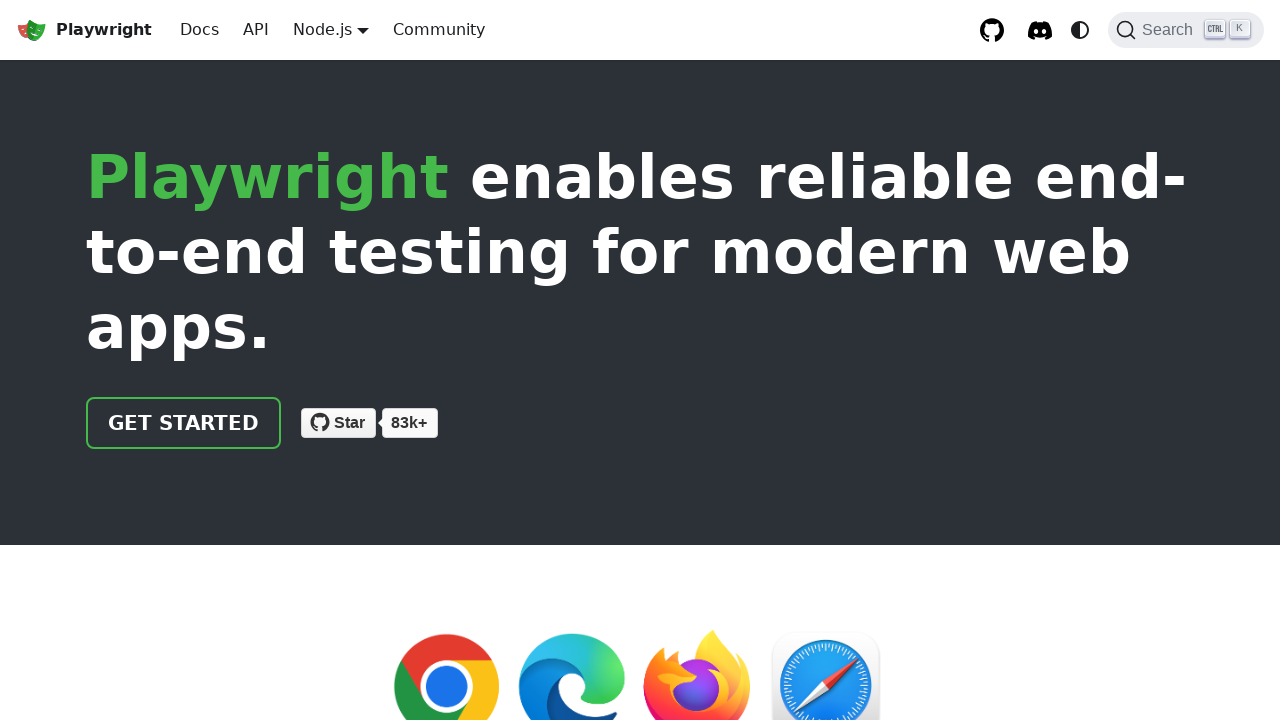

Clicked the 'Get started' link at (184, 423) on internal:role=link[name="Get started"i]
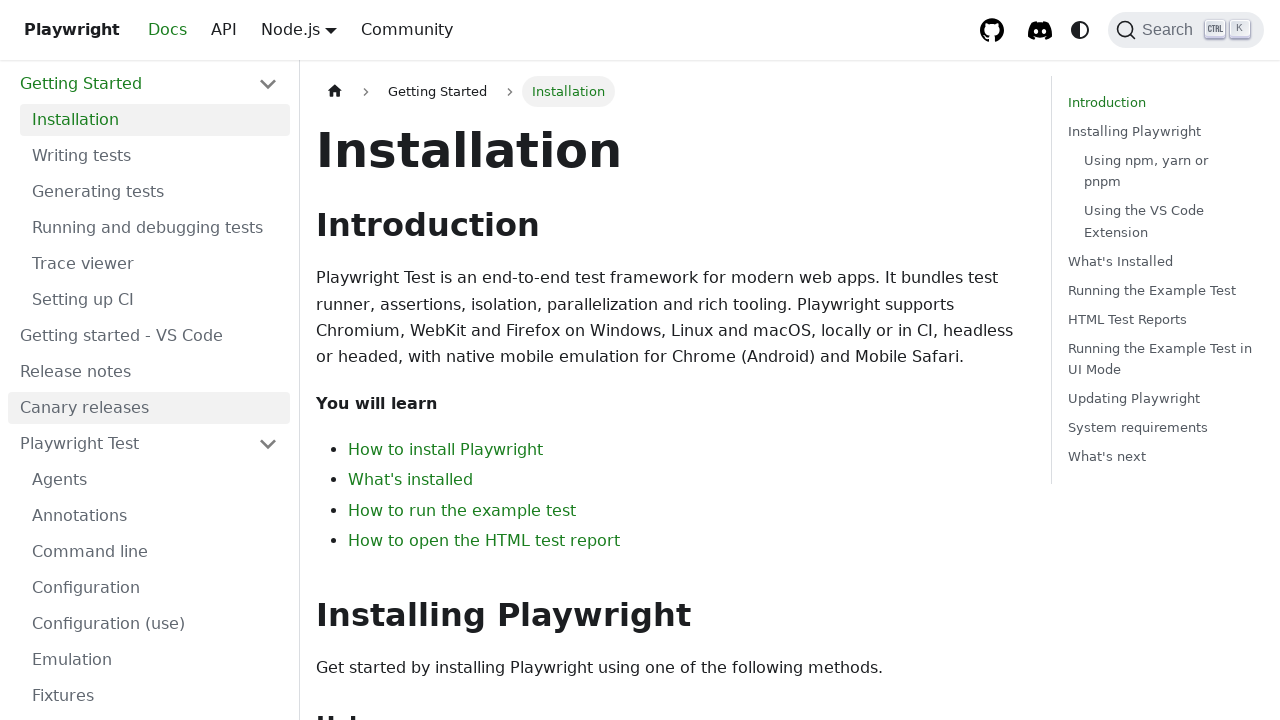

Navigated to intro page - URL changed to contain 'intro'
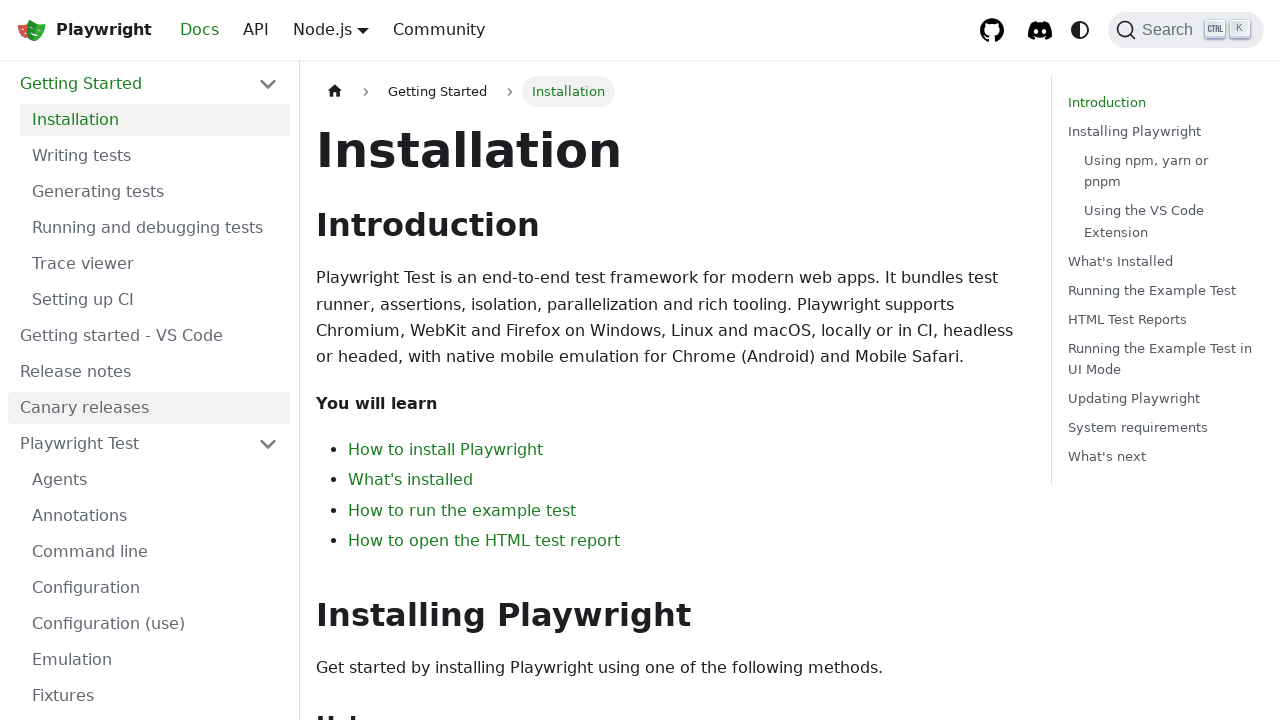

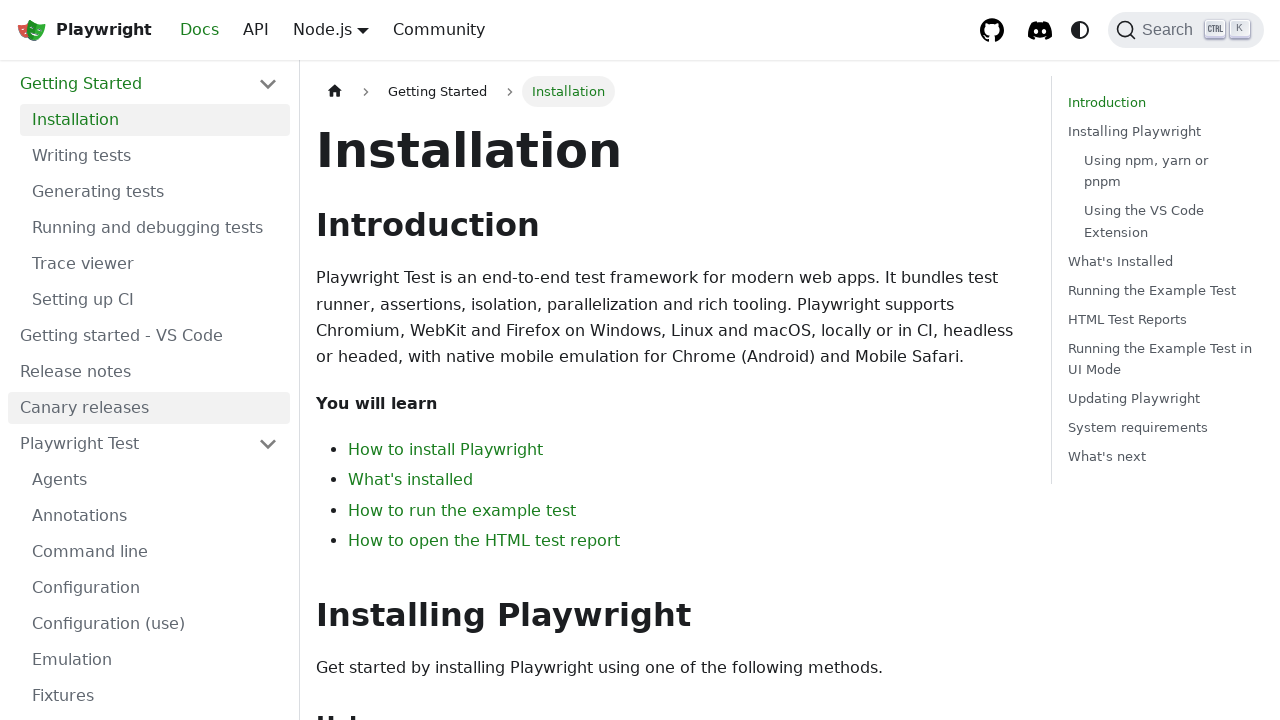